Tests bus ticket booking search functionality by entering source city (Chennai), destination city (Coimbatore), selecting a travel date, and clicking the search button

Starting URL: https://www.abhibus.com/bus-ticket-booking

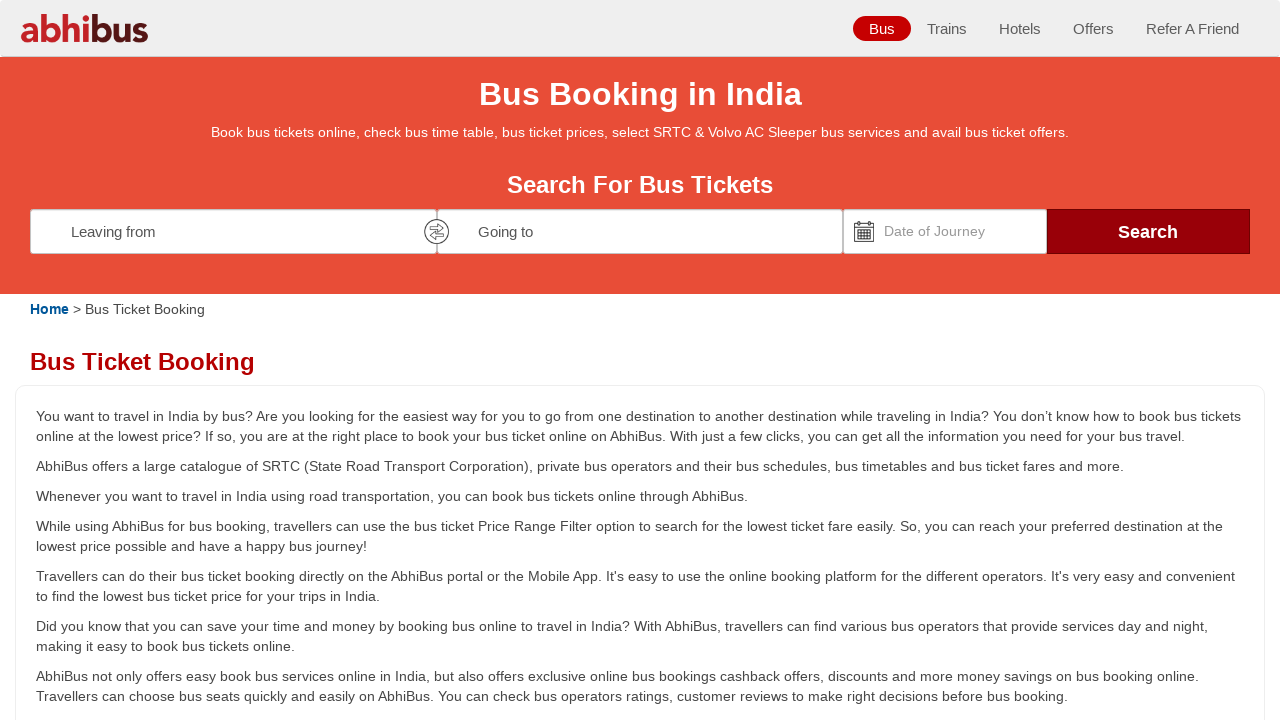

Filled source city field with 'Chennai' on #source
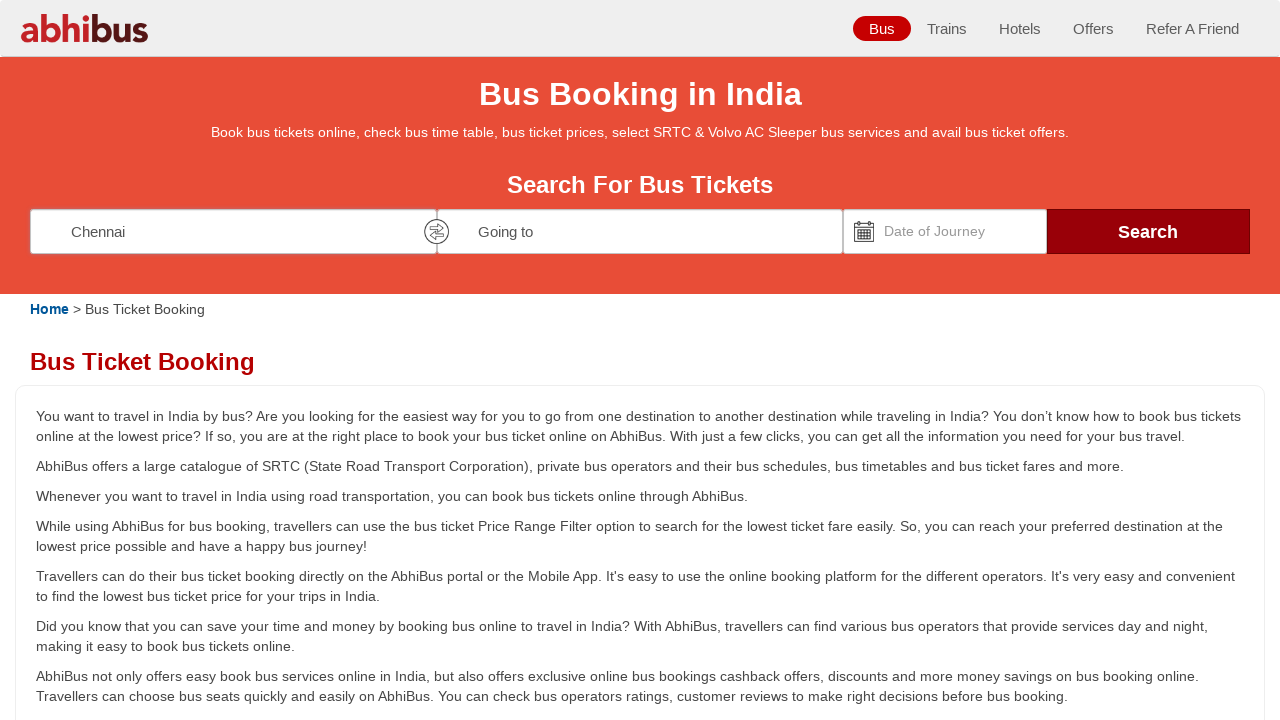

Filled destination city field with 'Coimbatore' on #destination
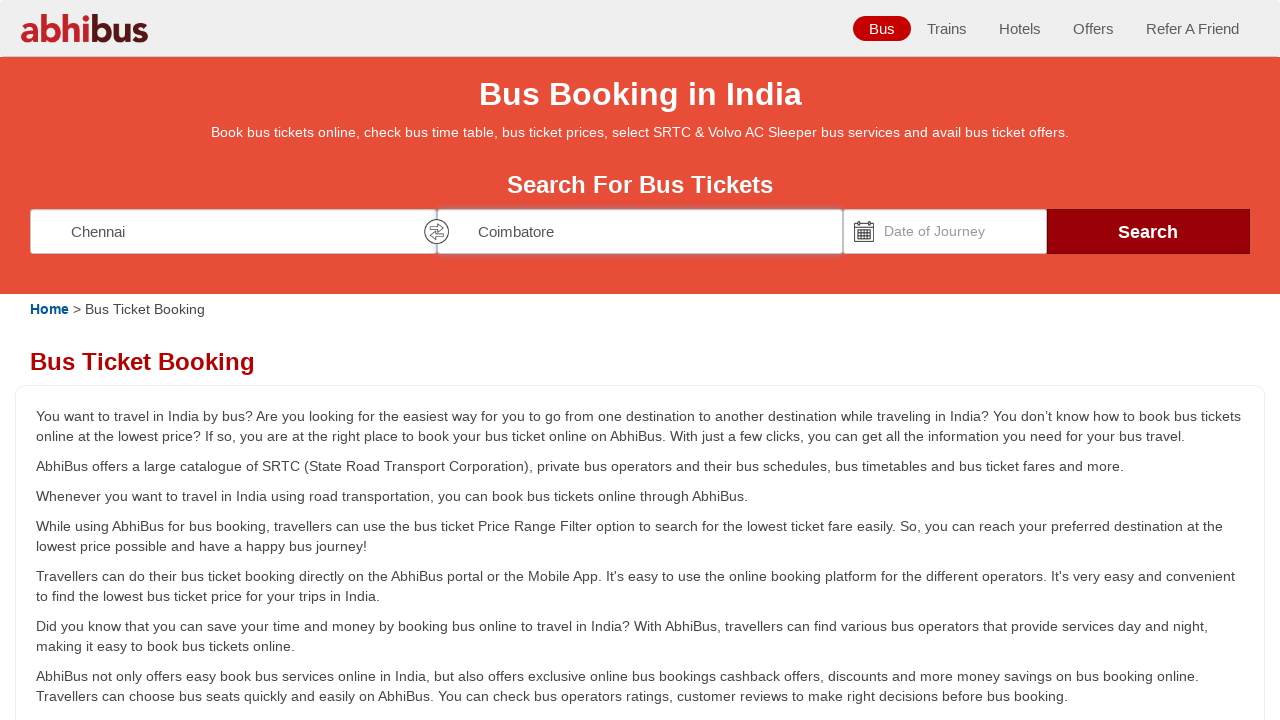

Waited for autocomplete dropdowns to process
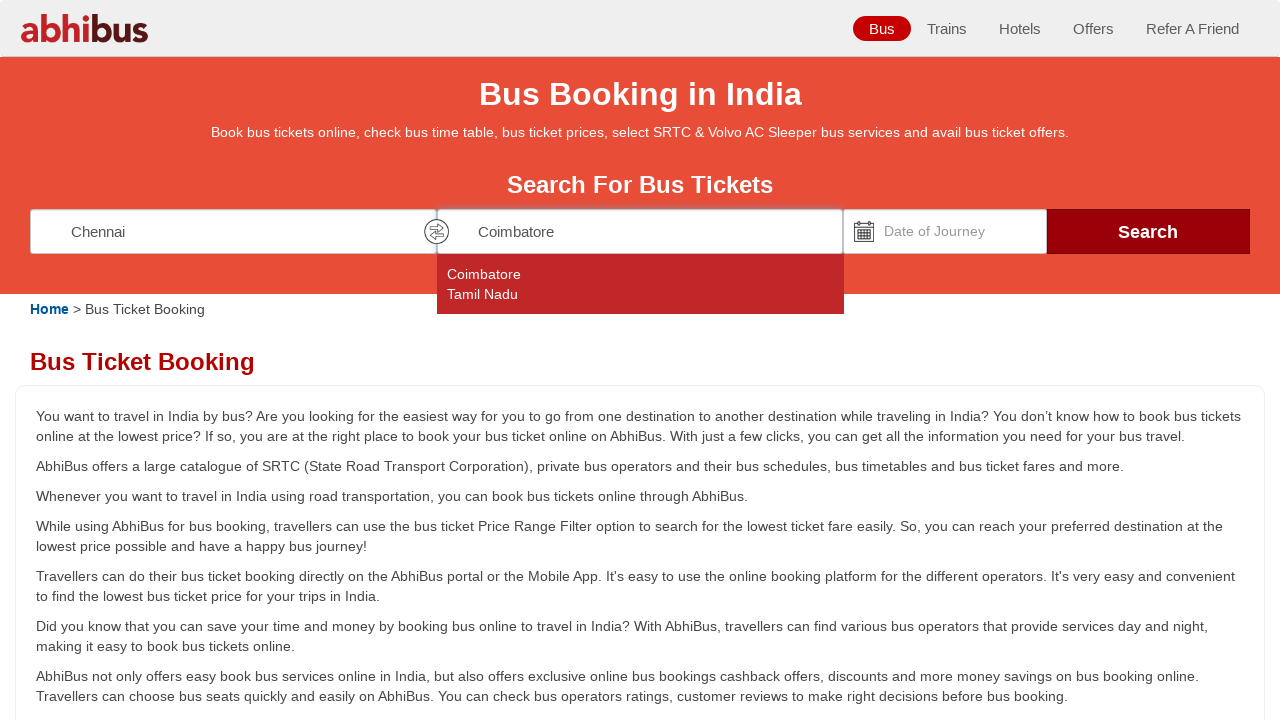

Set travel date to '15/07/2025' using JavaScript
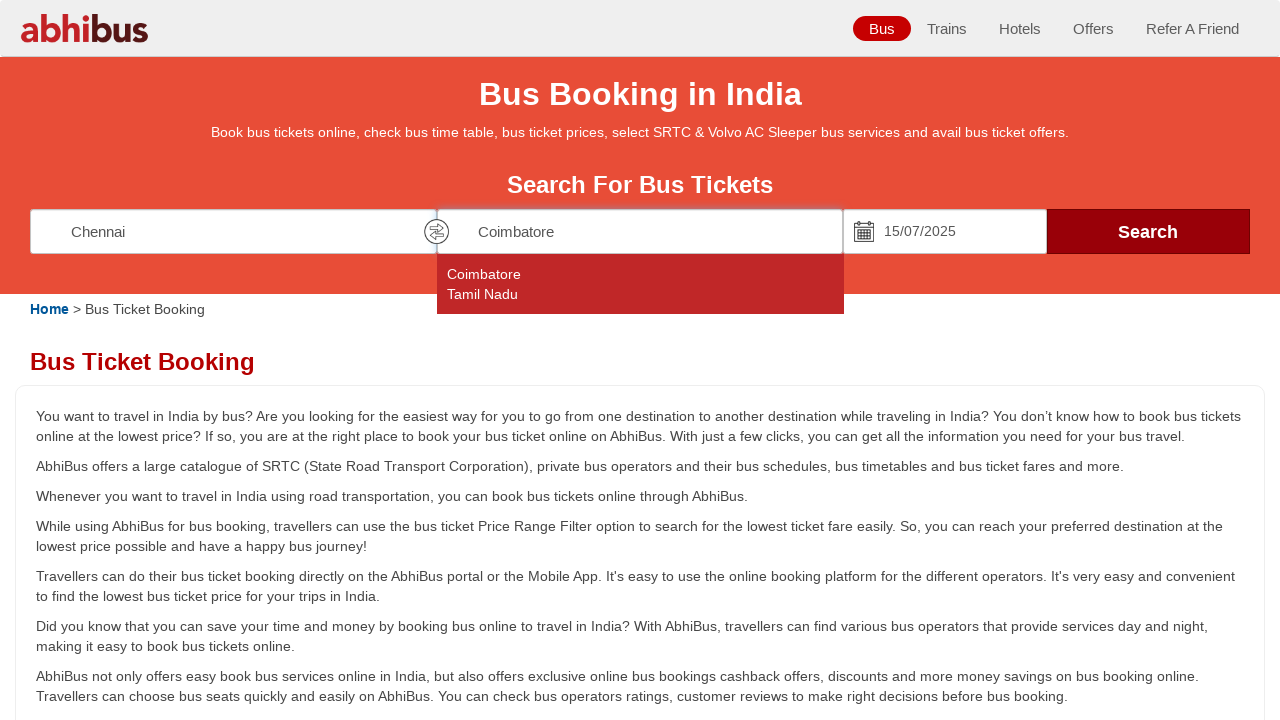

Clicked search button to initiate bus ticket search at (1148, 231) on #seo_search_btn
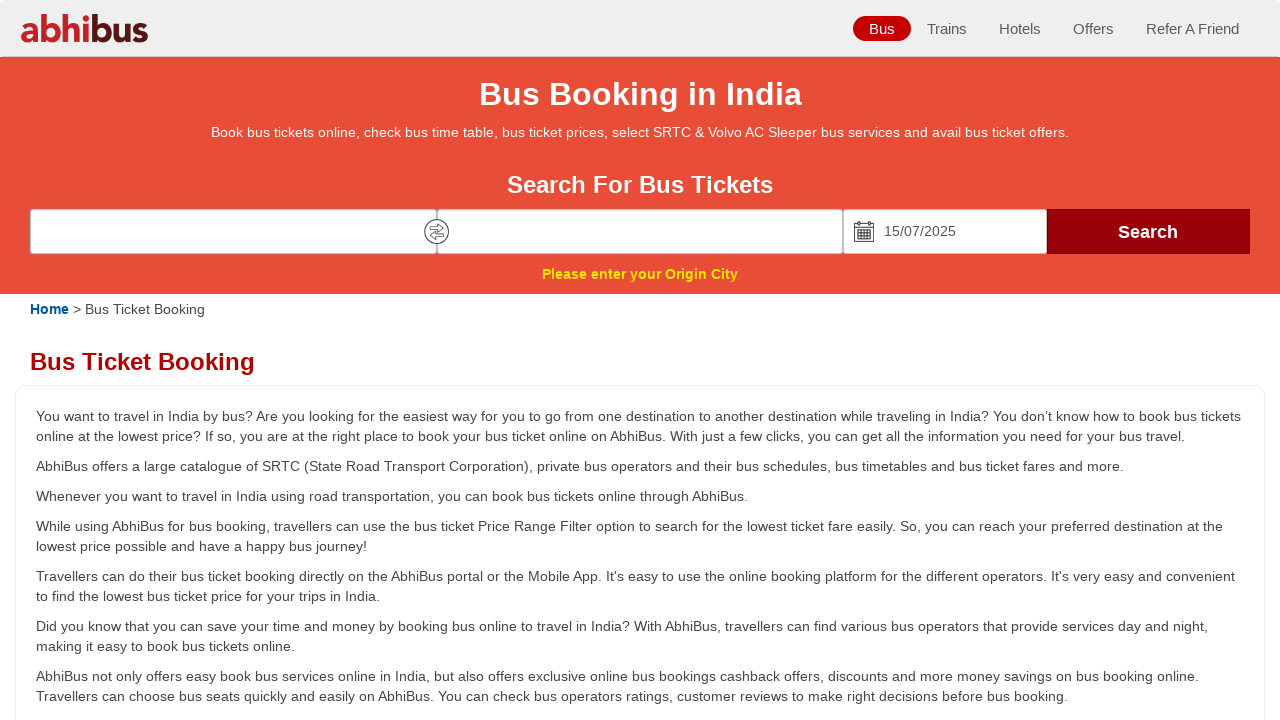

Waited for search results to load (network idle)
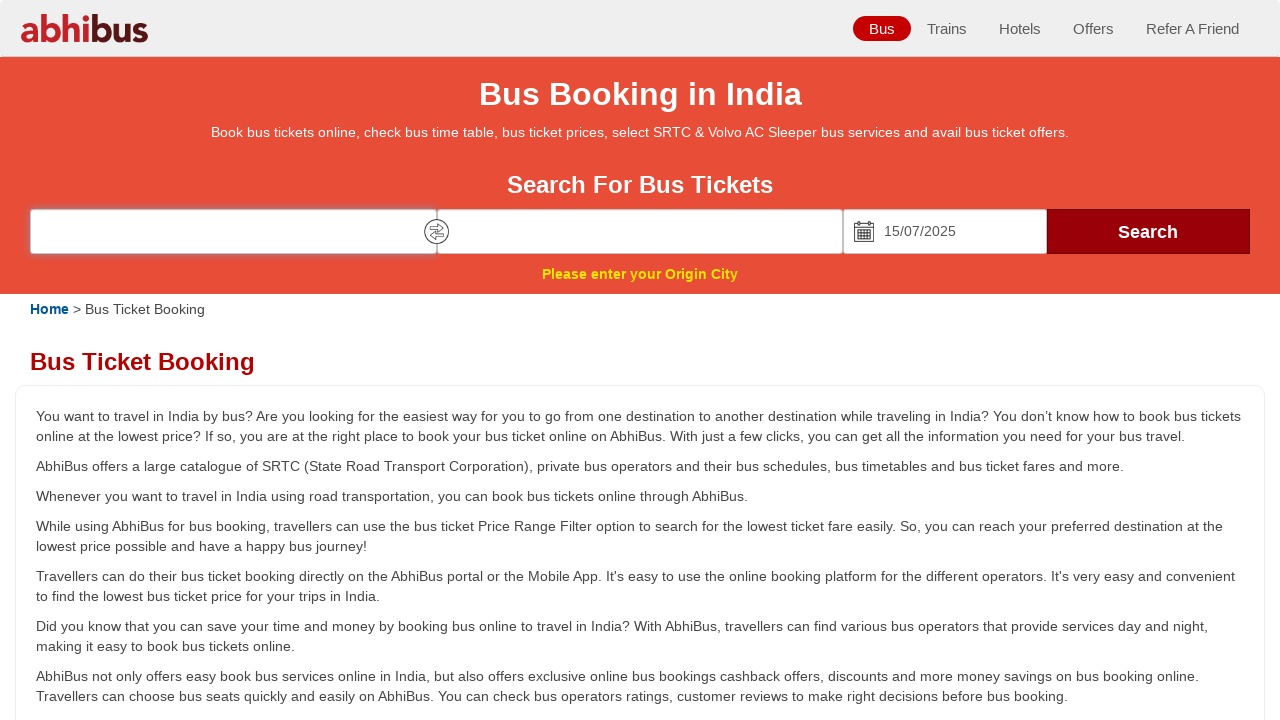

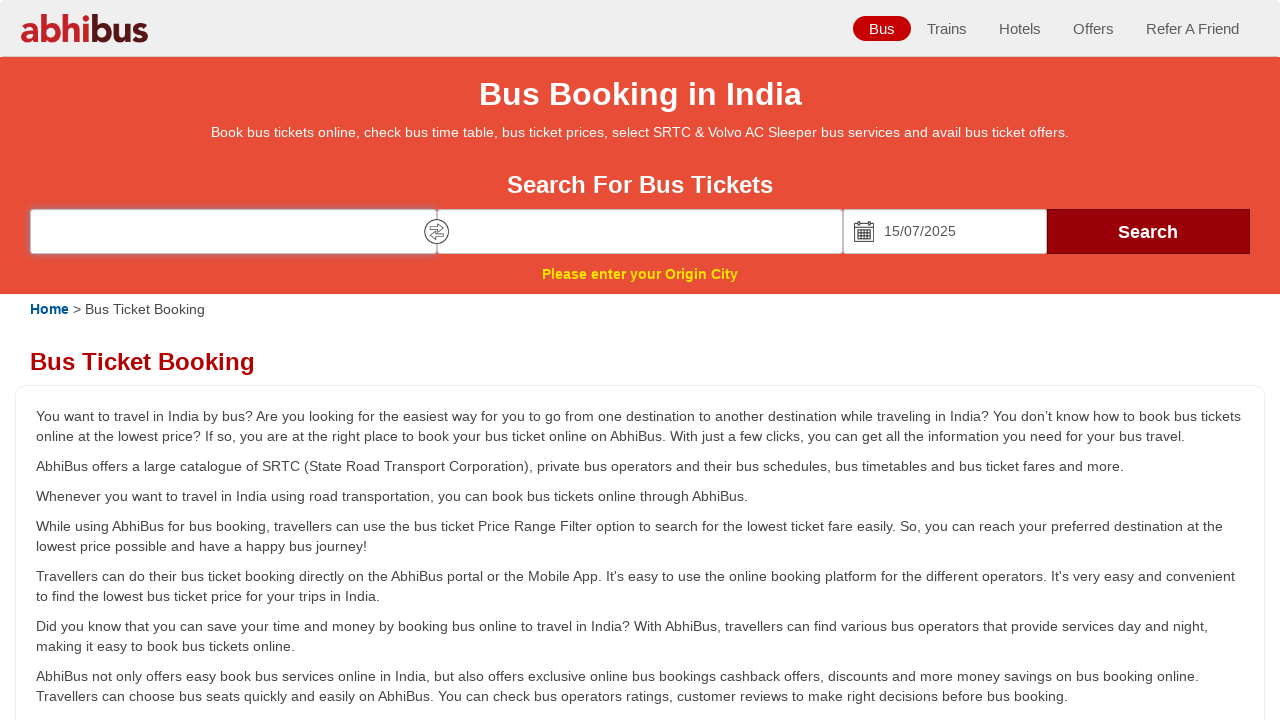